Tests form interaction by extracting a value from an element attribute, calculating a mathematical result, filling an answer field, checking a checkbox, selecting a radio button, and submitting the form.

Starting URL: http://suninjuly.github.io/get_attribute.html

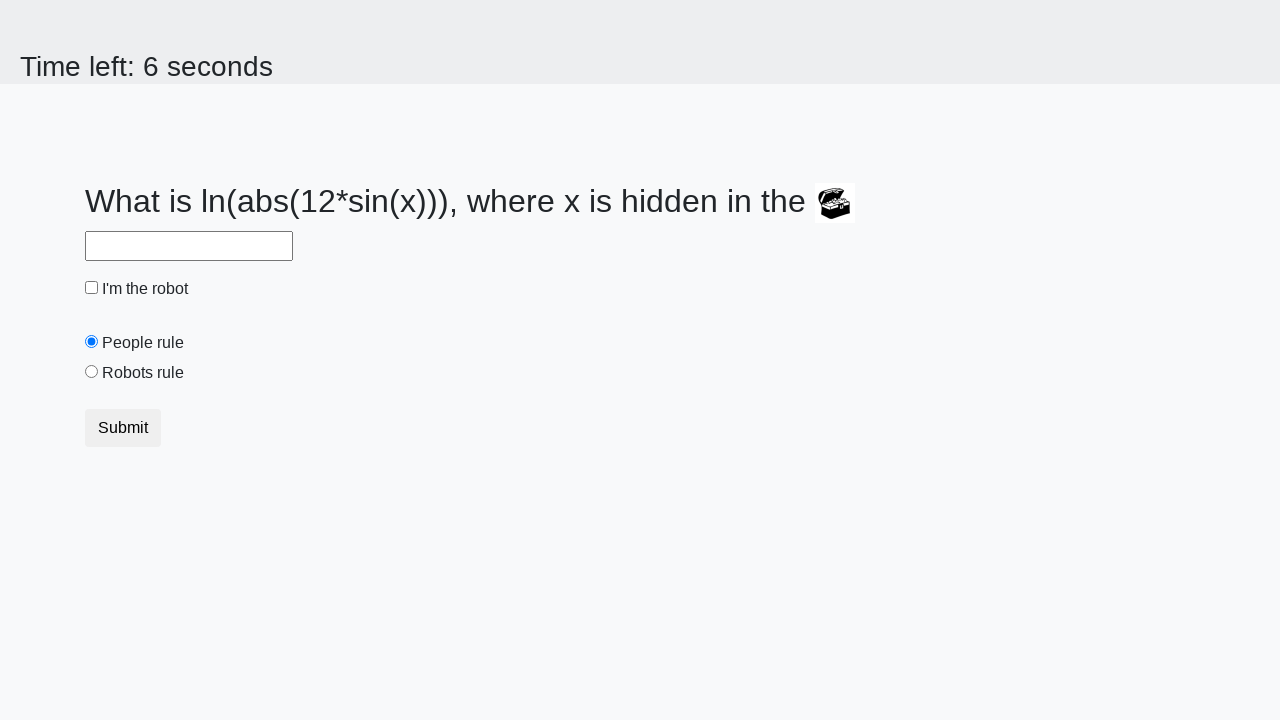

Extracted value from 'valuex' attribute
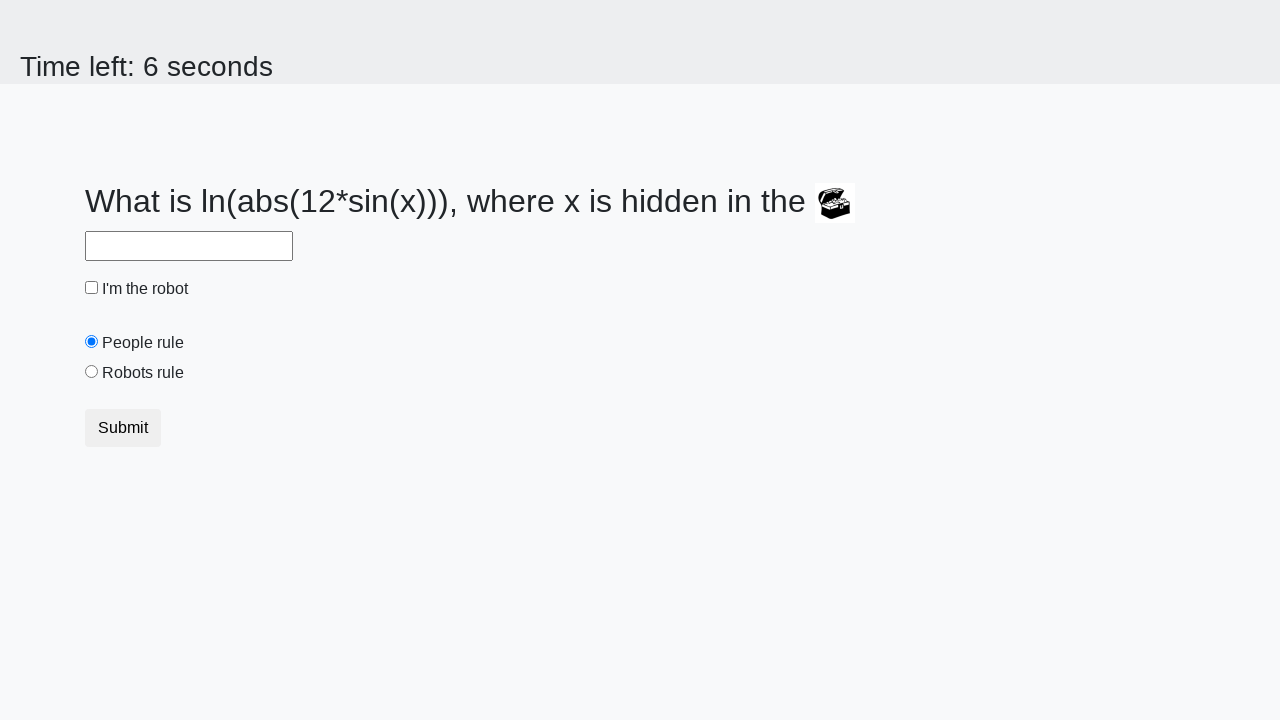

Calculated mathematical result using extracted value
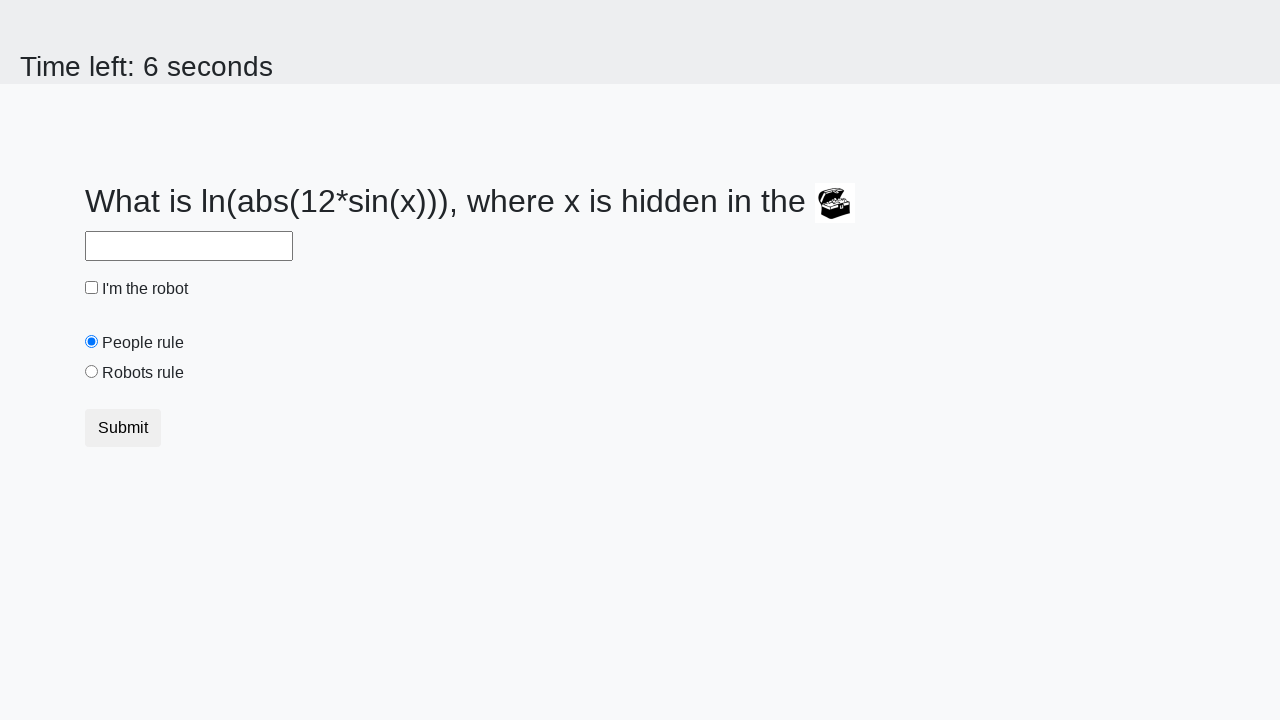

Filled answer field with calculated value on #answer
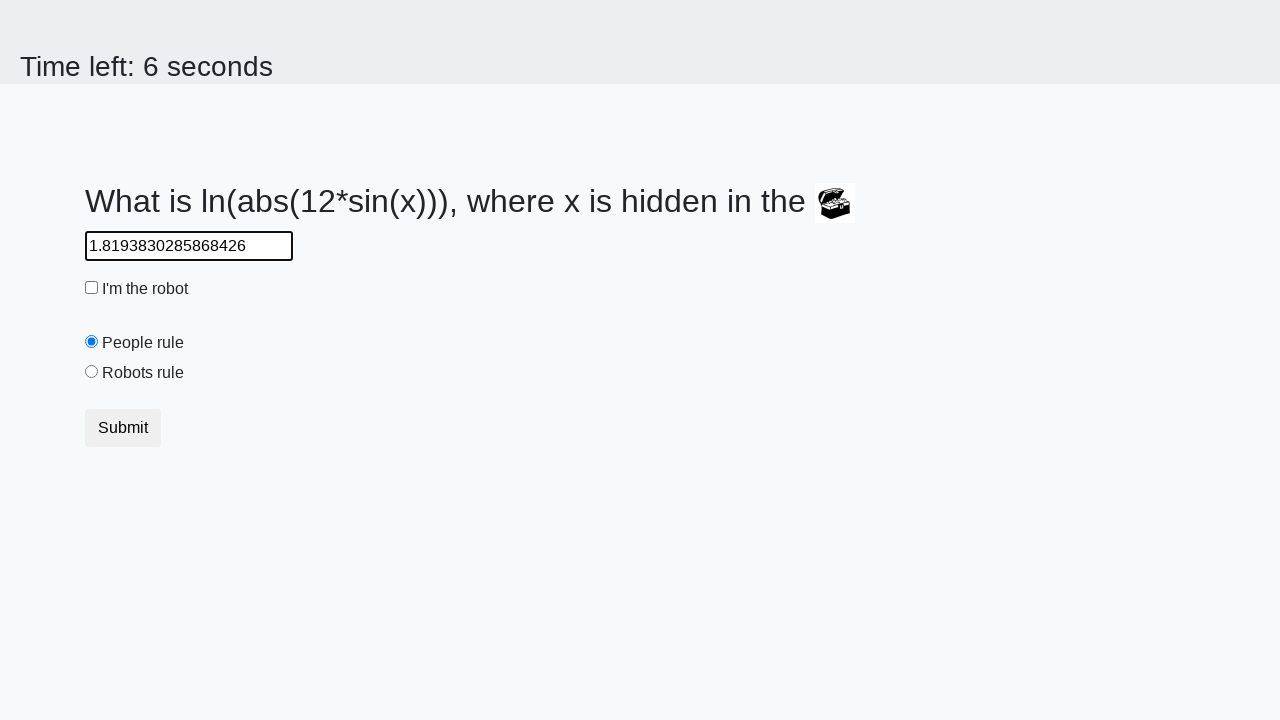

Checked the robot checkbox at (92, 288) on #robotCheckbox
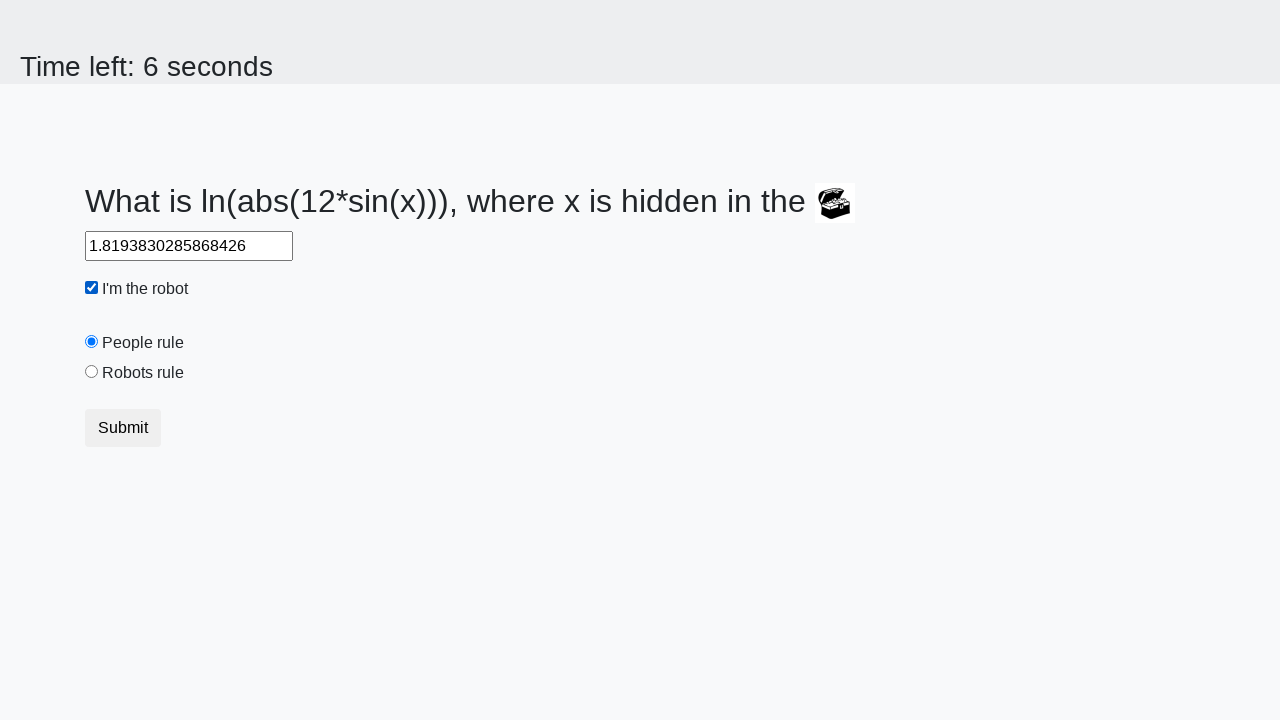

Selected the robots rule radio button at (92, 372) on #robotsRule
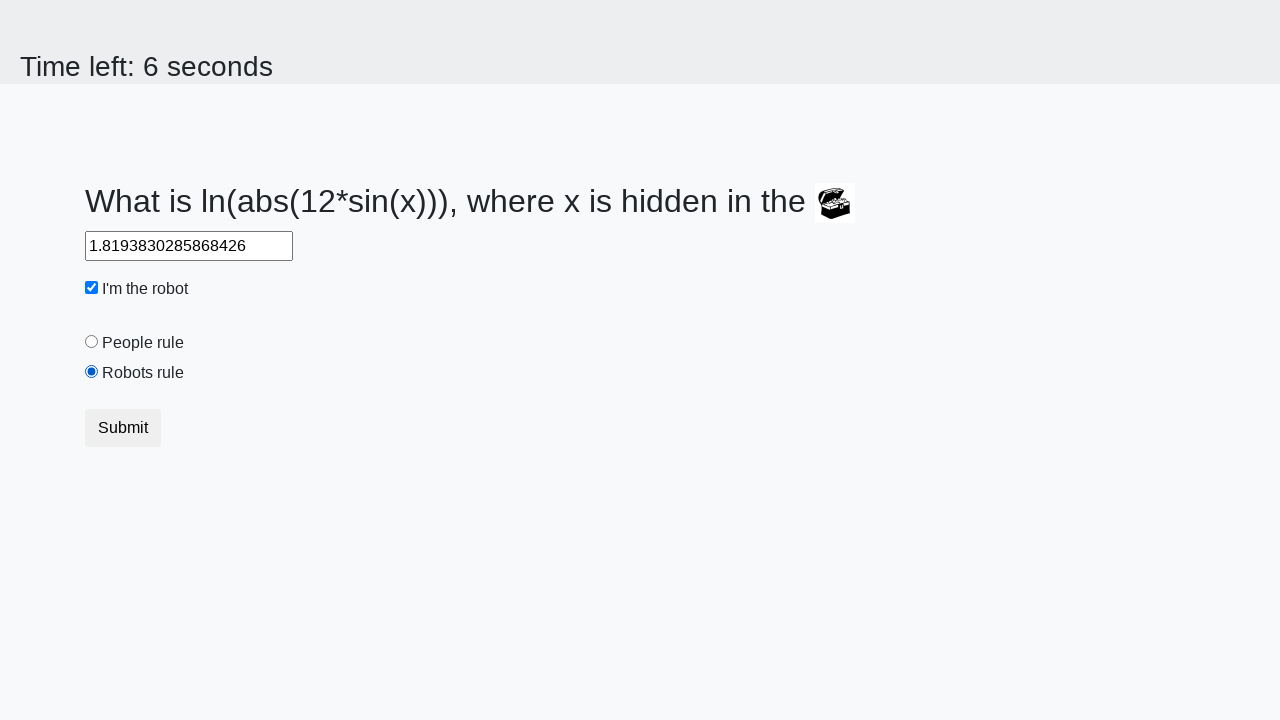

Submitted the form at (123, 428) on button.btn.btn-default
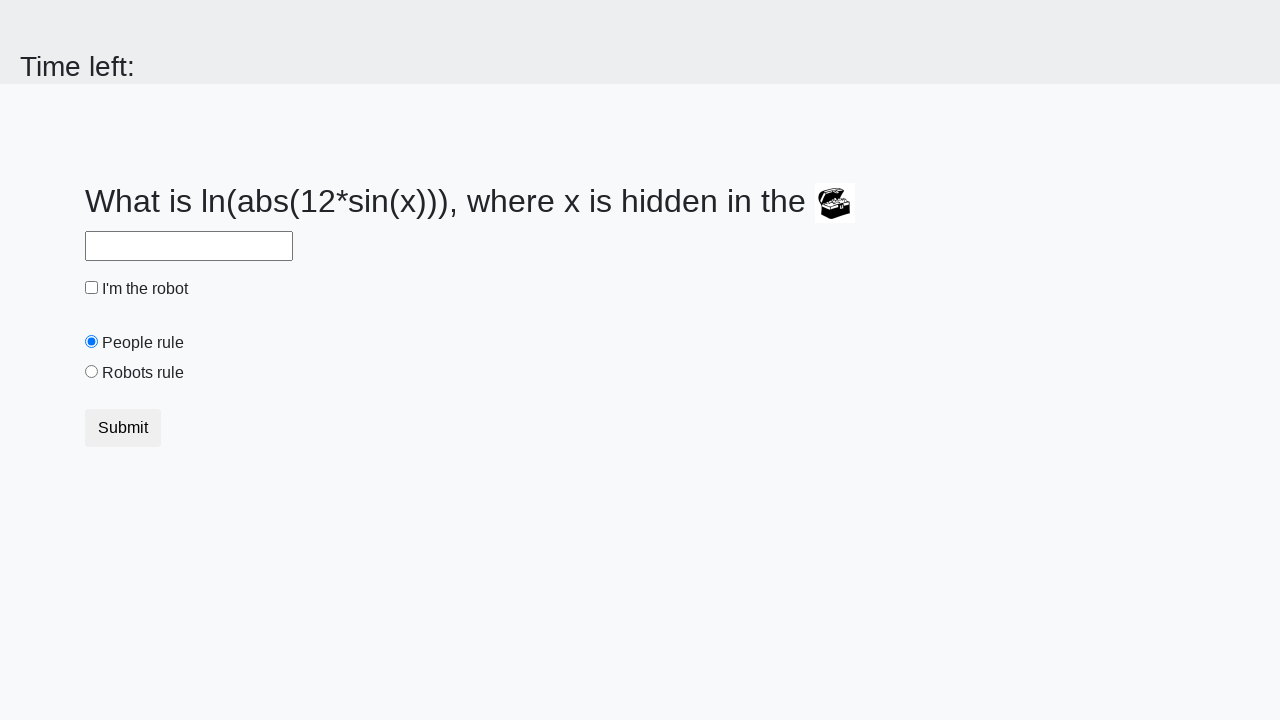

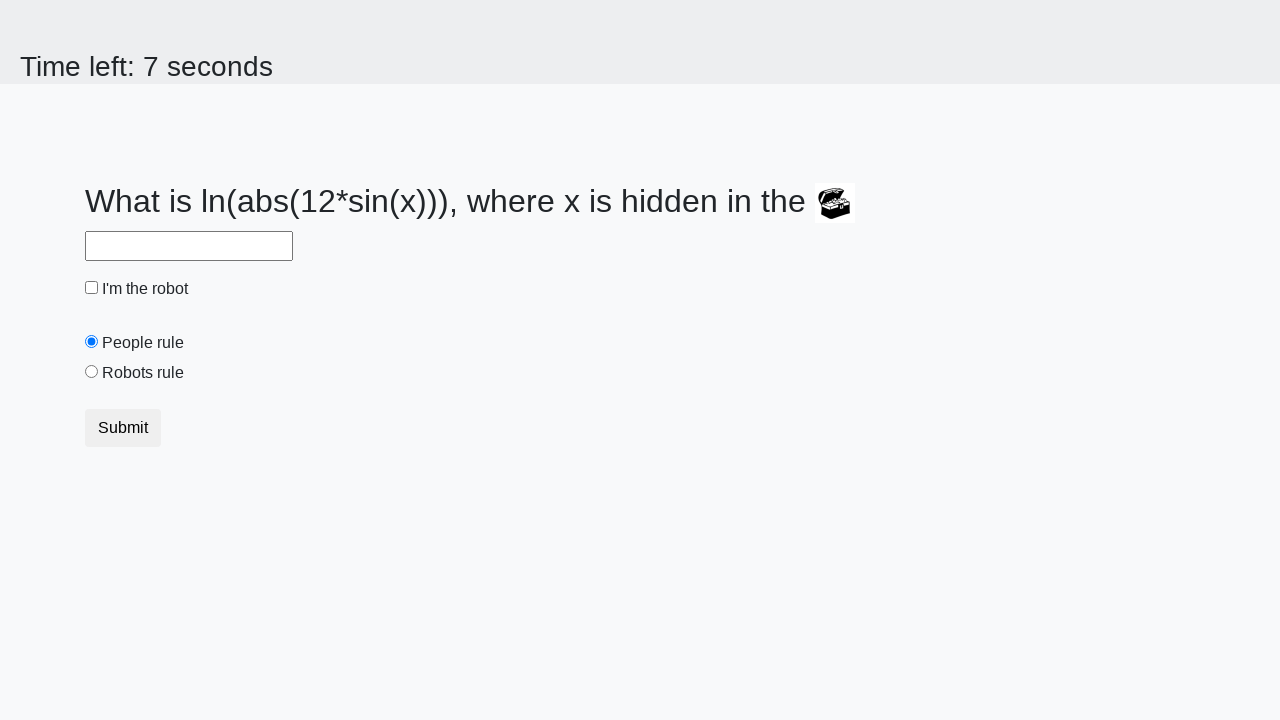